Tests the add and remove elements functionality by clicking Add Element button multiple times, then removing elements and verifying the count

Starting URL: https://the-internet.herokuapp.com/add_remove_elements/

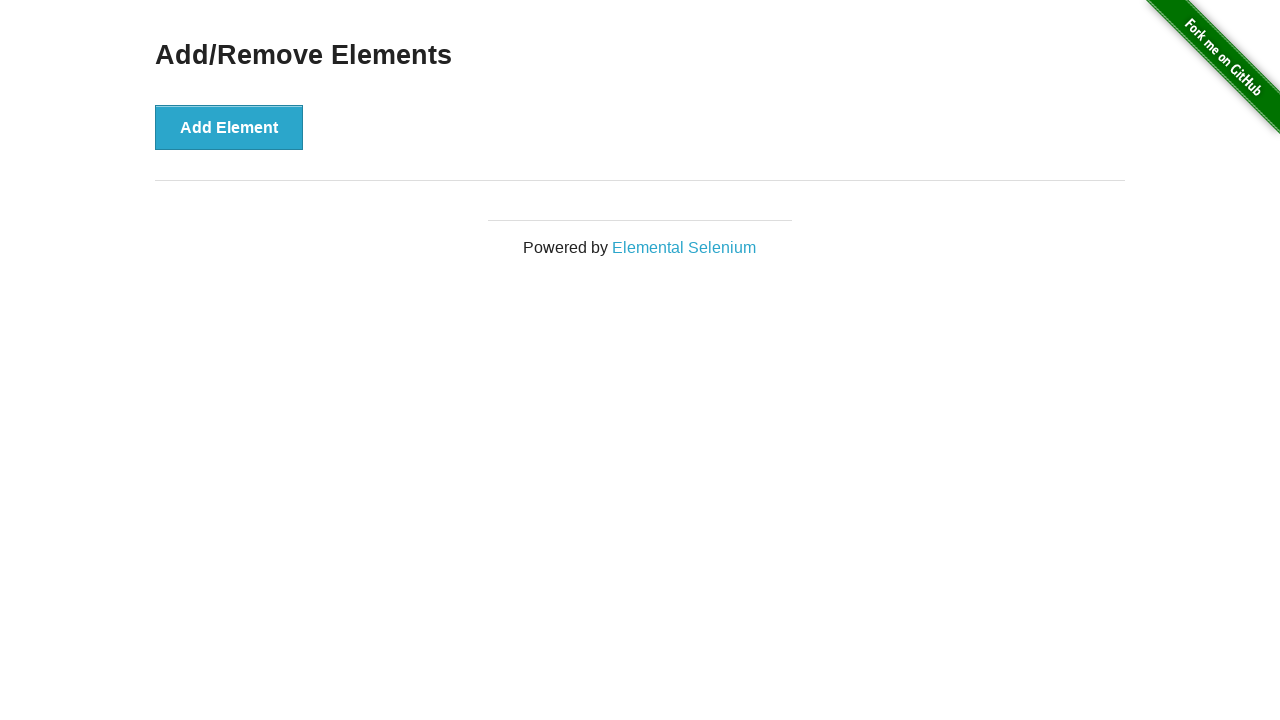

Verified no delete buttons exist initially
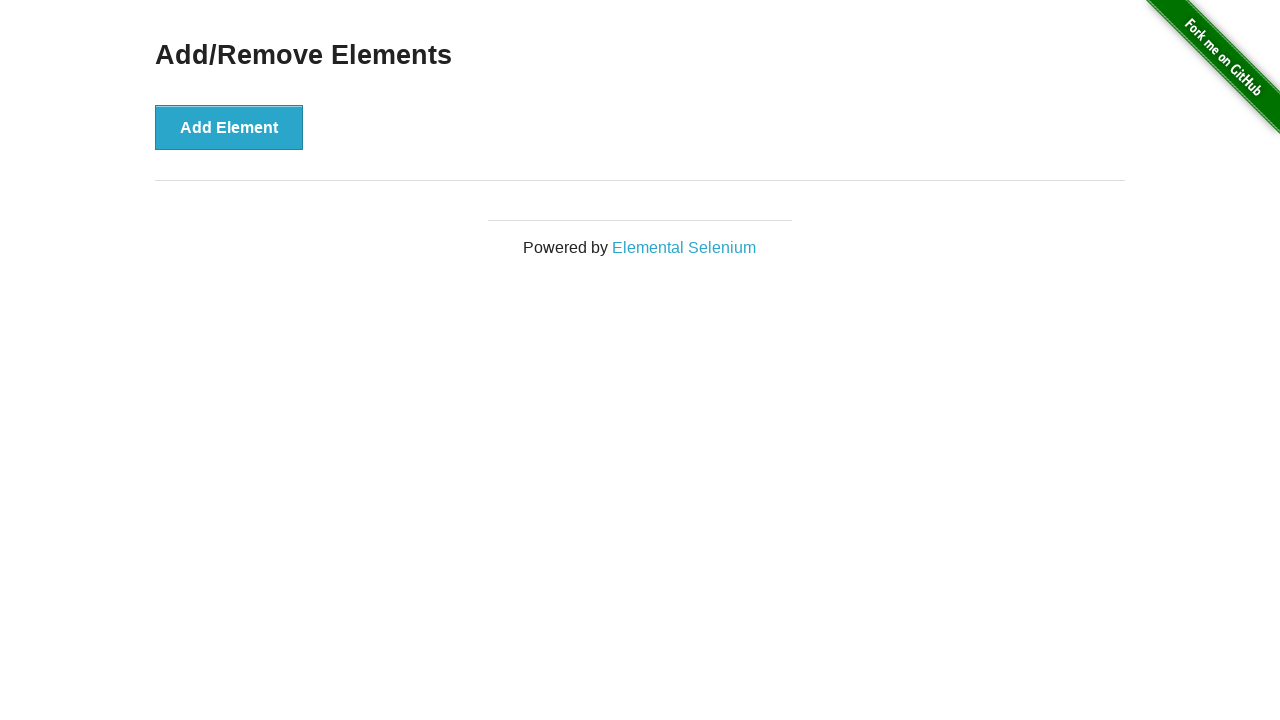

Clicked Add Element button (first time) at (229, 127) on xpath=//button[text()='Add Element']
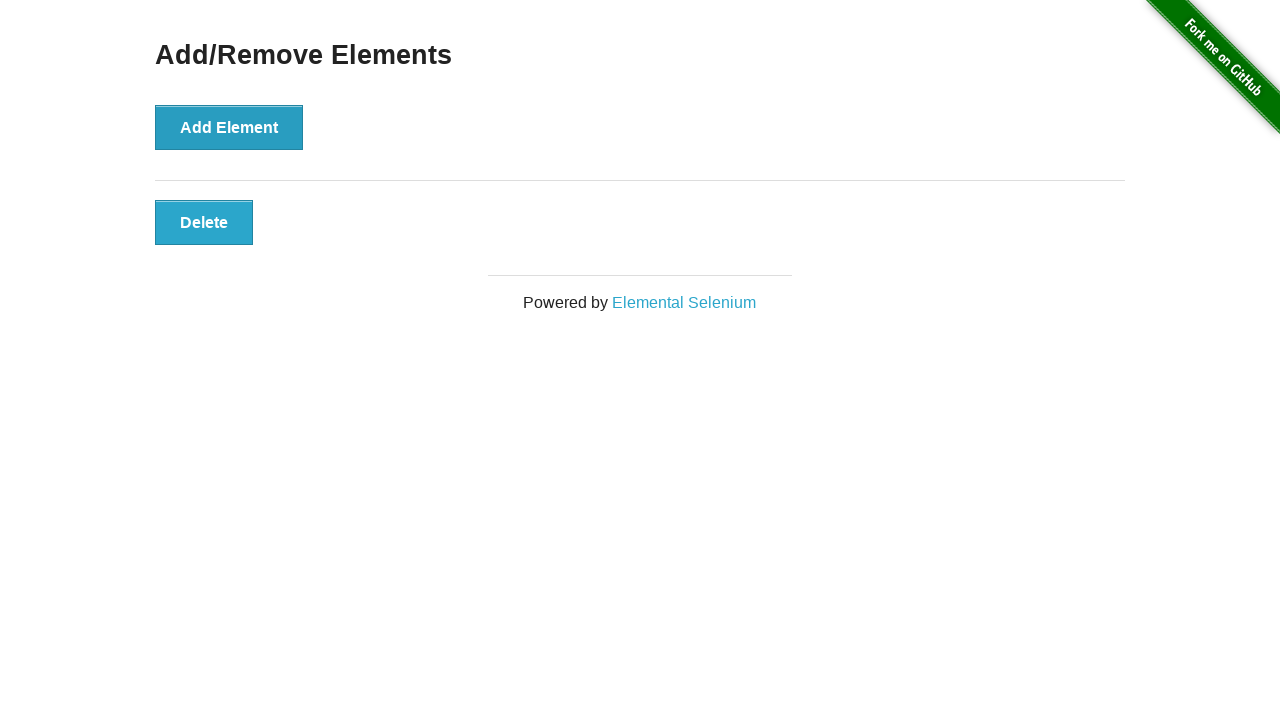

Clicked Add Element button (second time) at (229, 127) on xpath=//button[text()='Add Element']
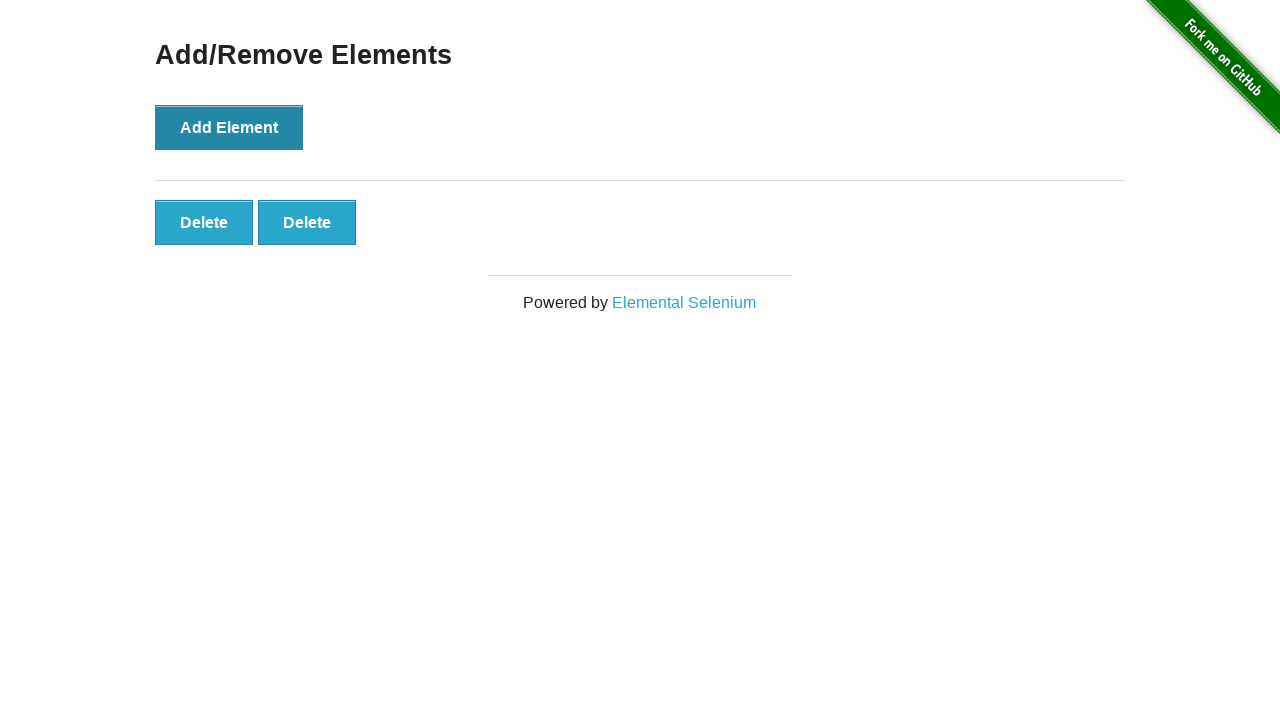

Verified 2 delete buttons now exist after adding elements
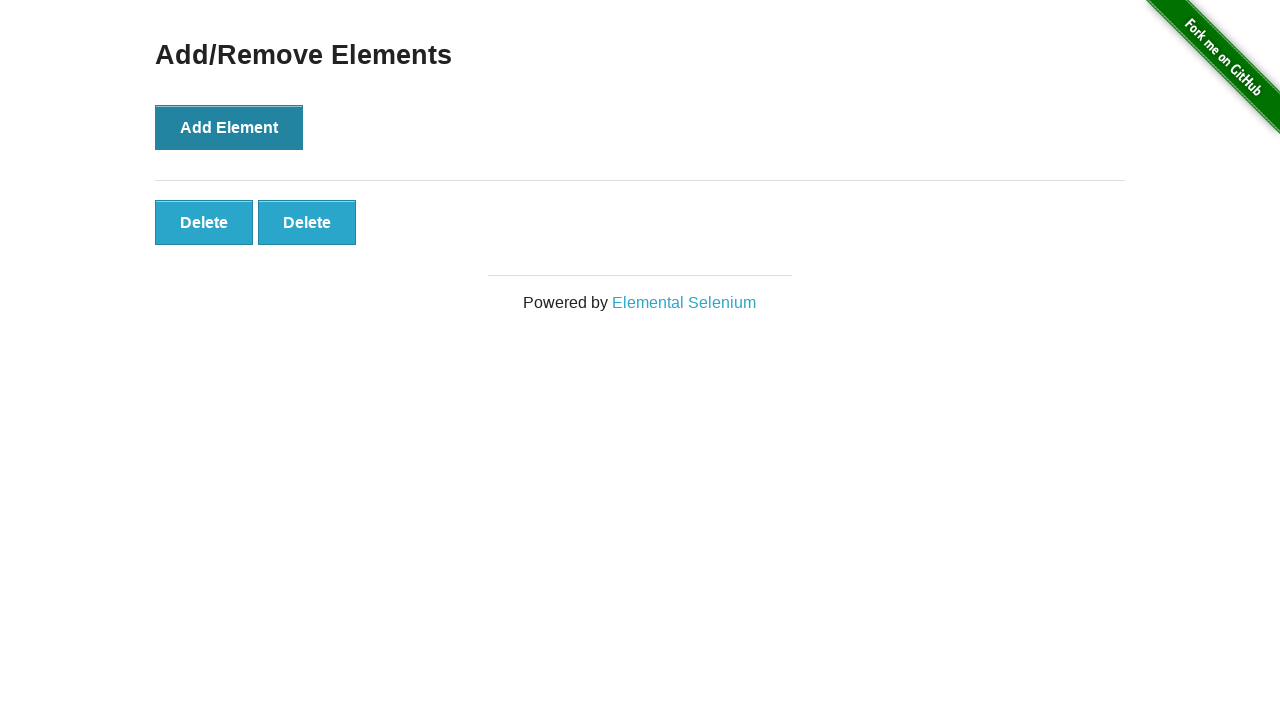

Clicked first delete button to remove an element at (204, 222) on xpath=//*[@id='elements']/button[1]
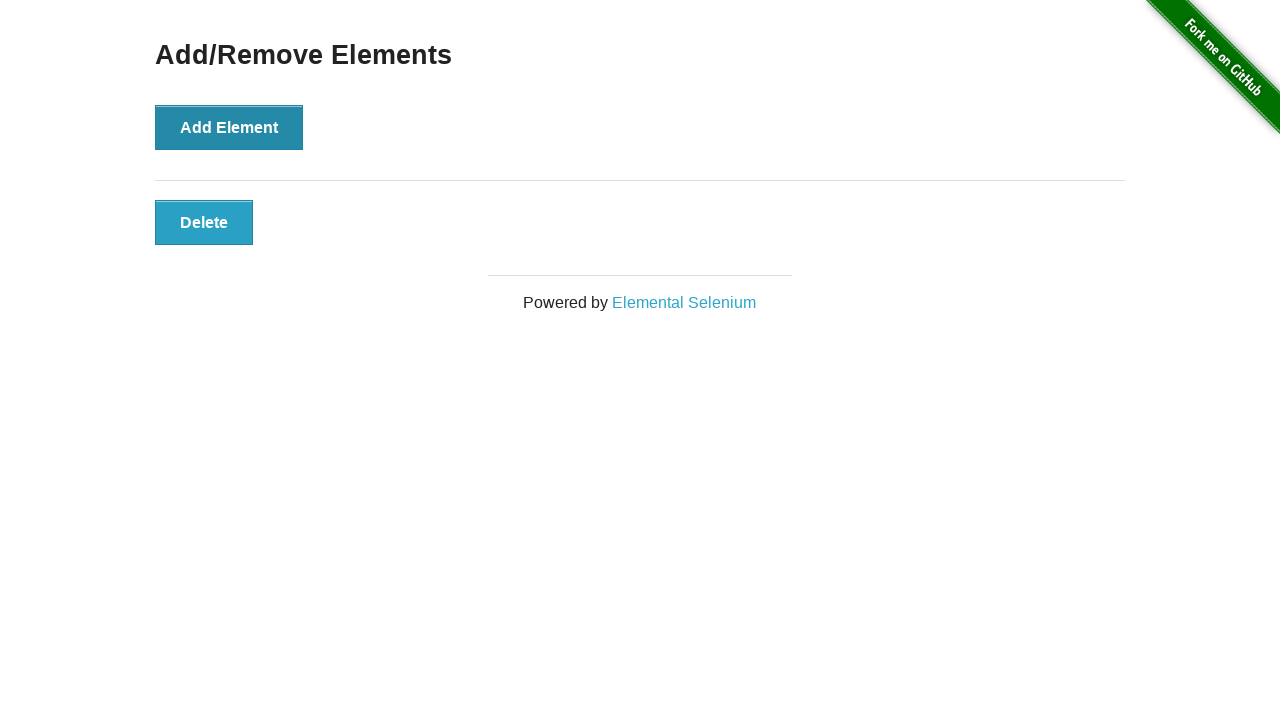

Verified only 1 delete button remains after removal
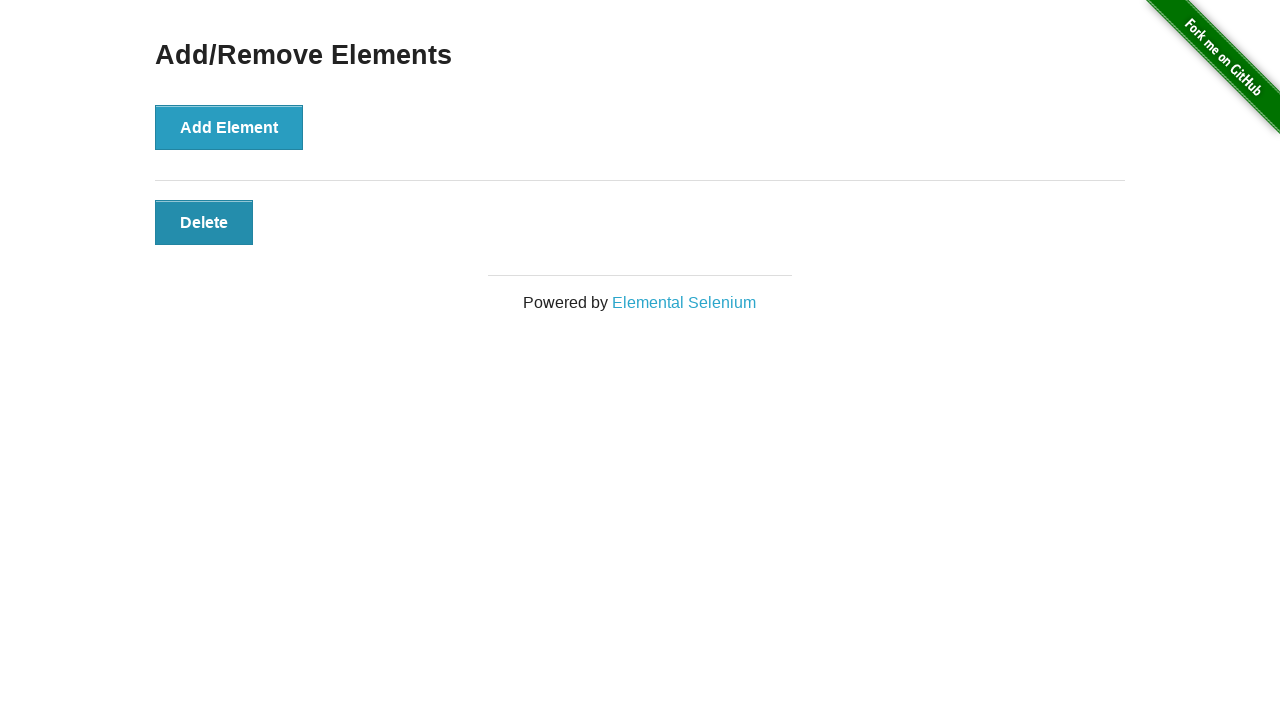

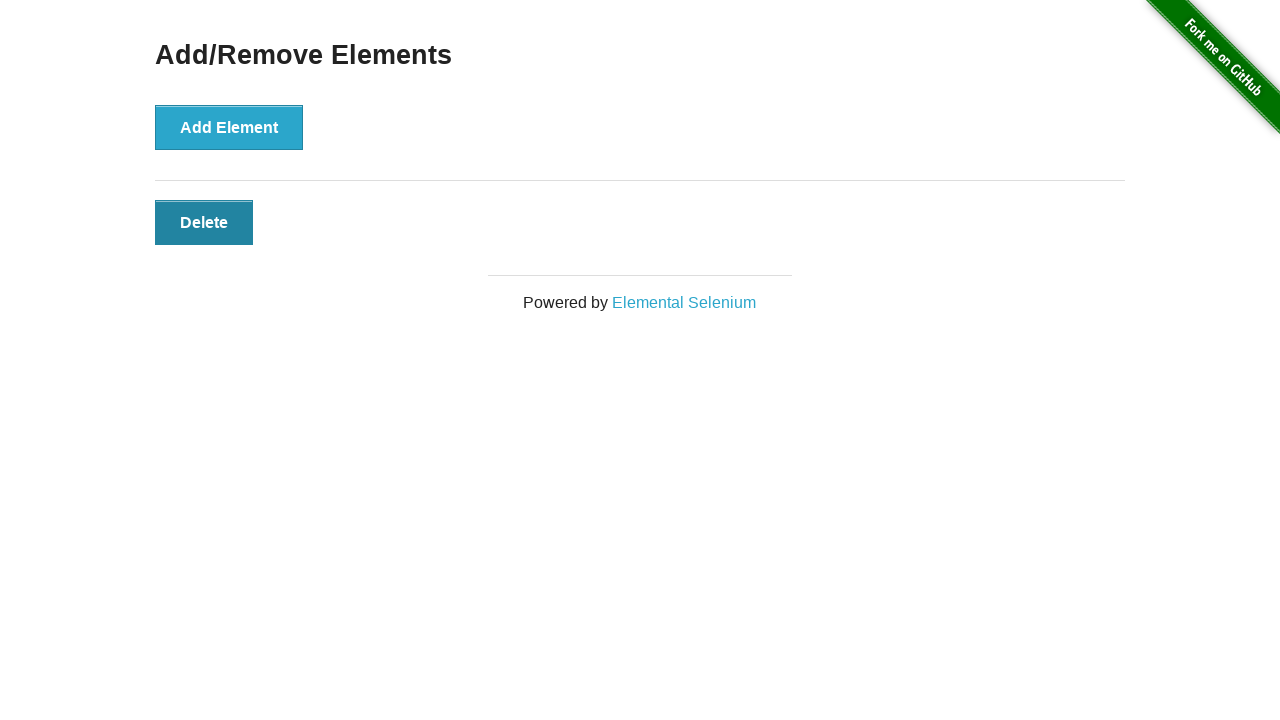